Tests a practice form submission by filling in name and email fields, clicking a checkbox, and submitting the form, then verifying a success message appears.

Starting URL: https://rahulshettyacademy.com/angularpractice/

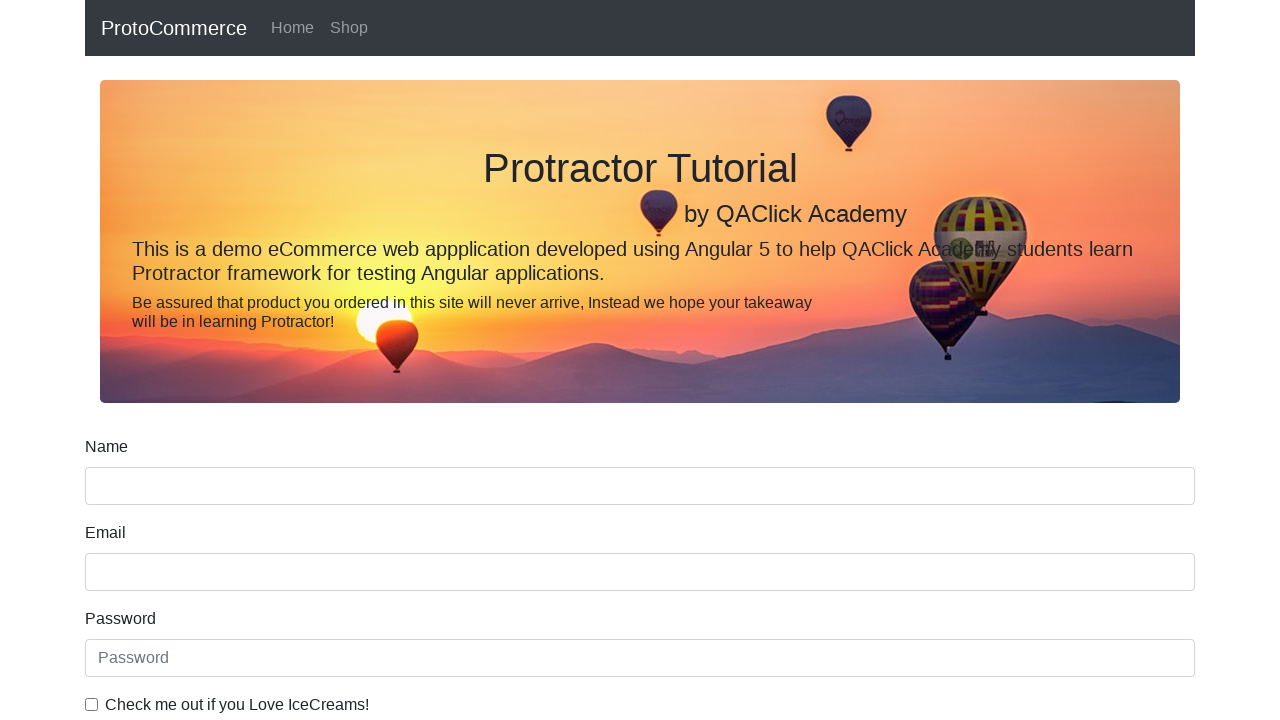

Filled name field with 'Rahul' on input[name='name']
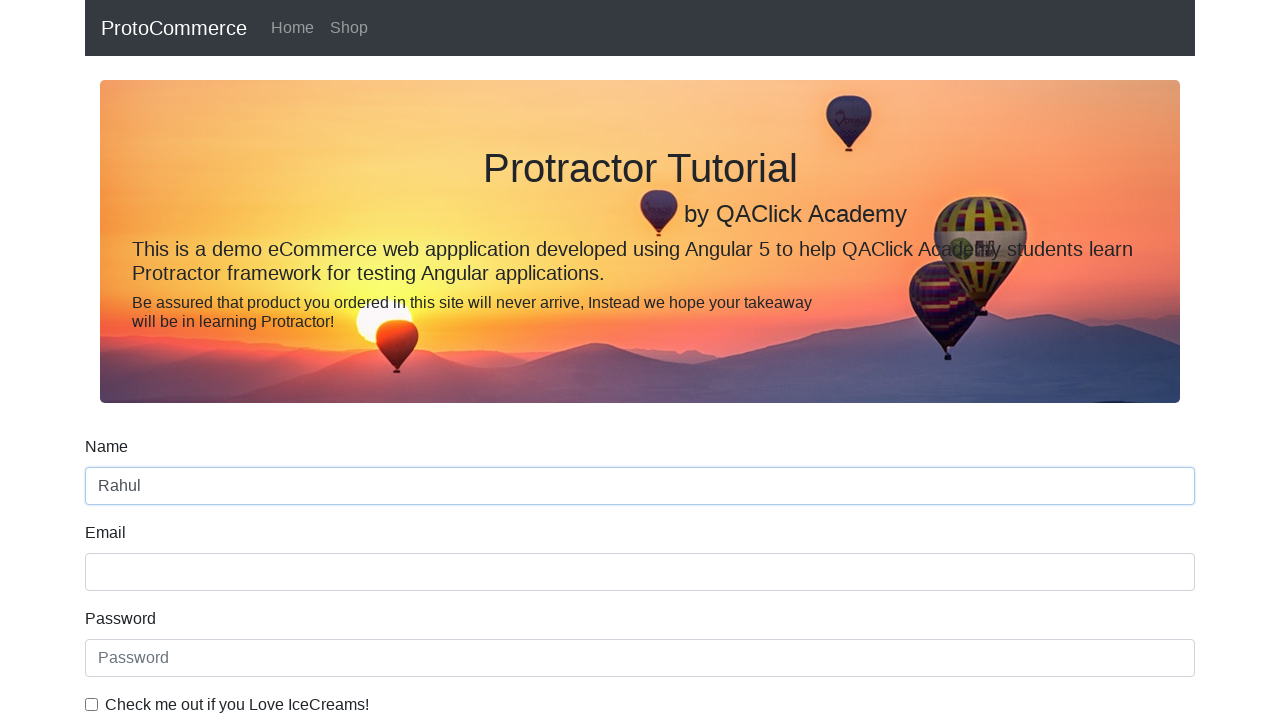

Filled email field with 'yk@gmail.com' on input[name='email']
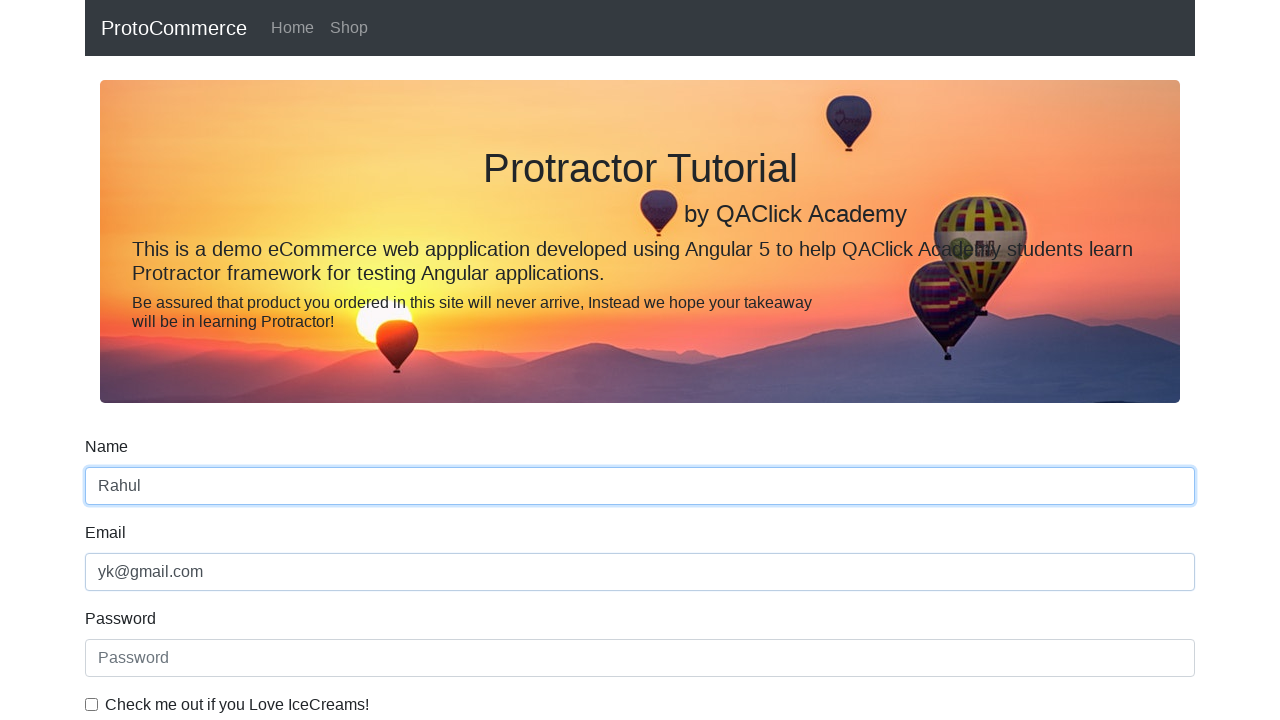

Clicked the practice form checkbox at (92, 704) on #exampleCheck1
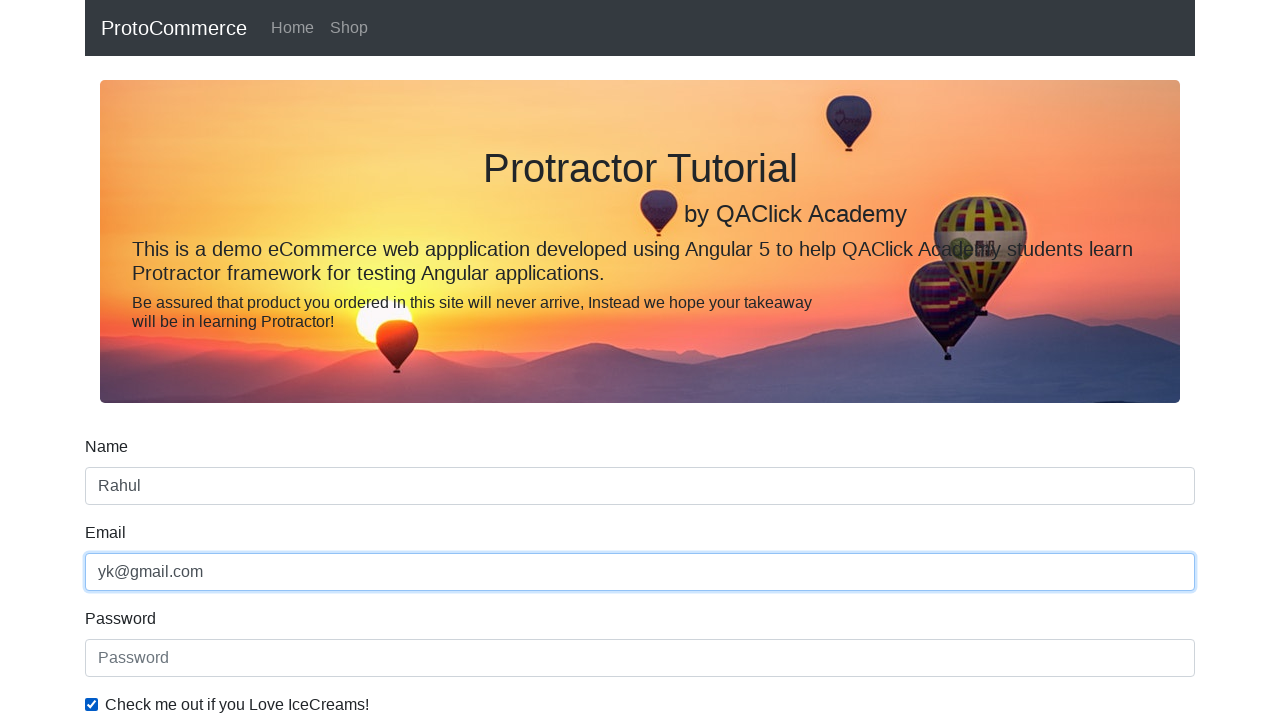

Clicked the form submit button at (123, 491) on input[type='submit']
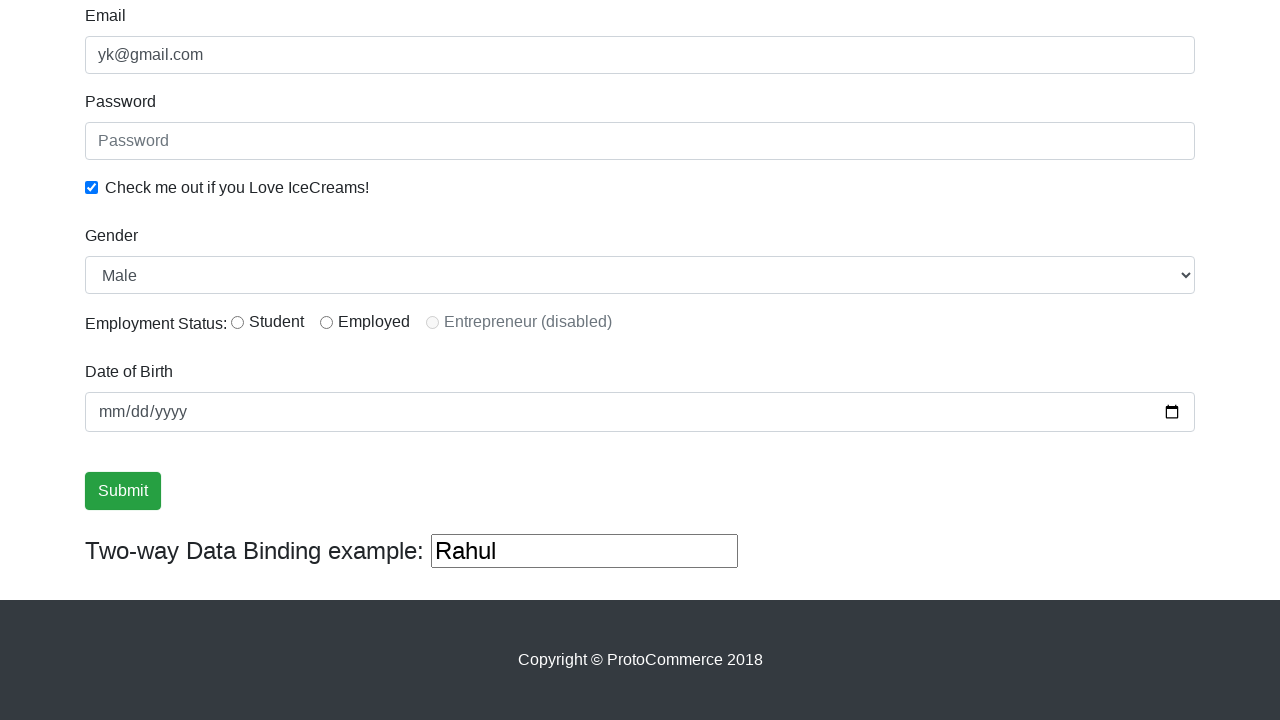

Success message appeared on the page
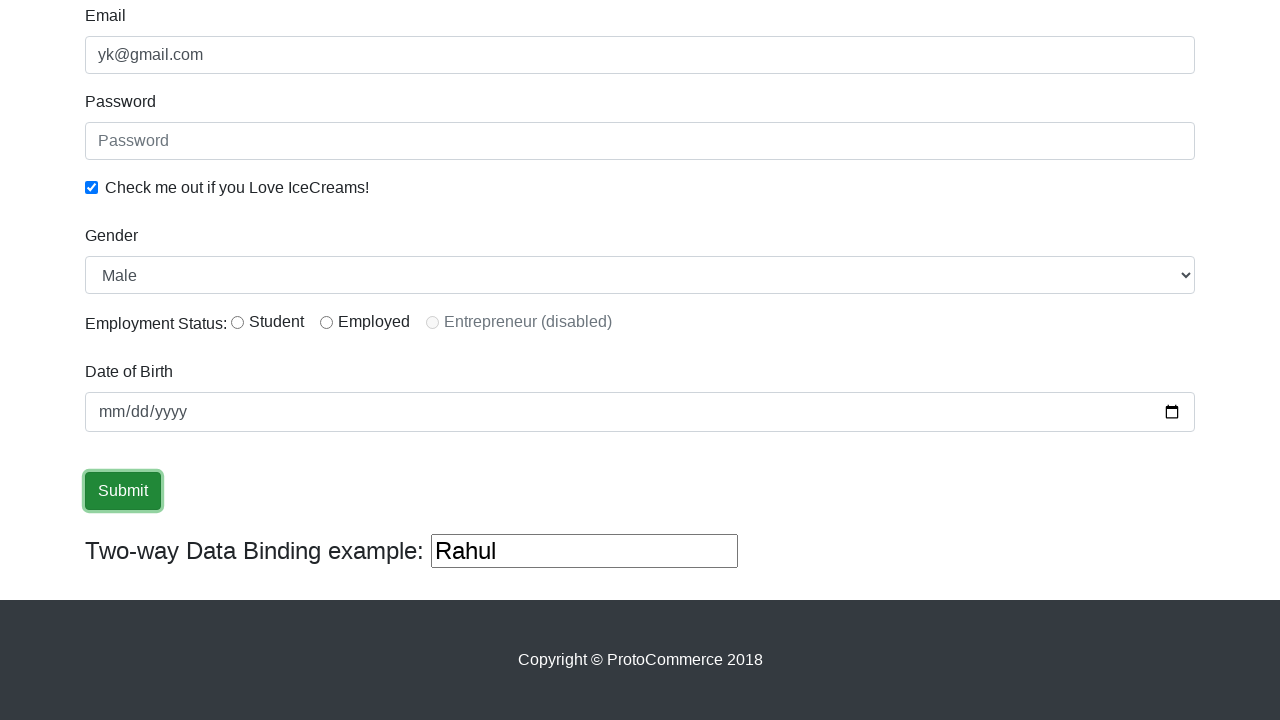

Retrieved success message text content
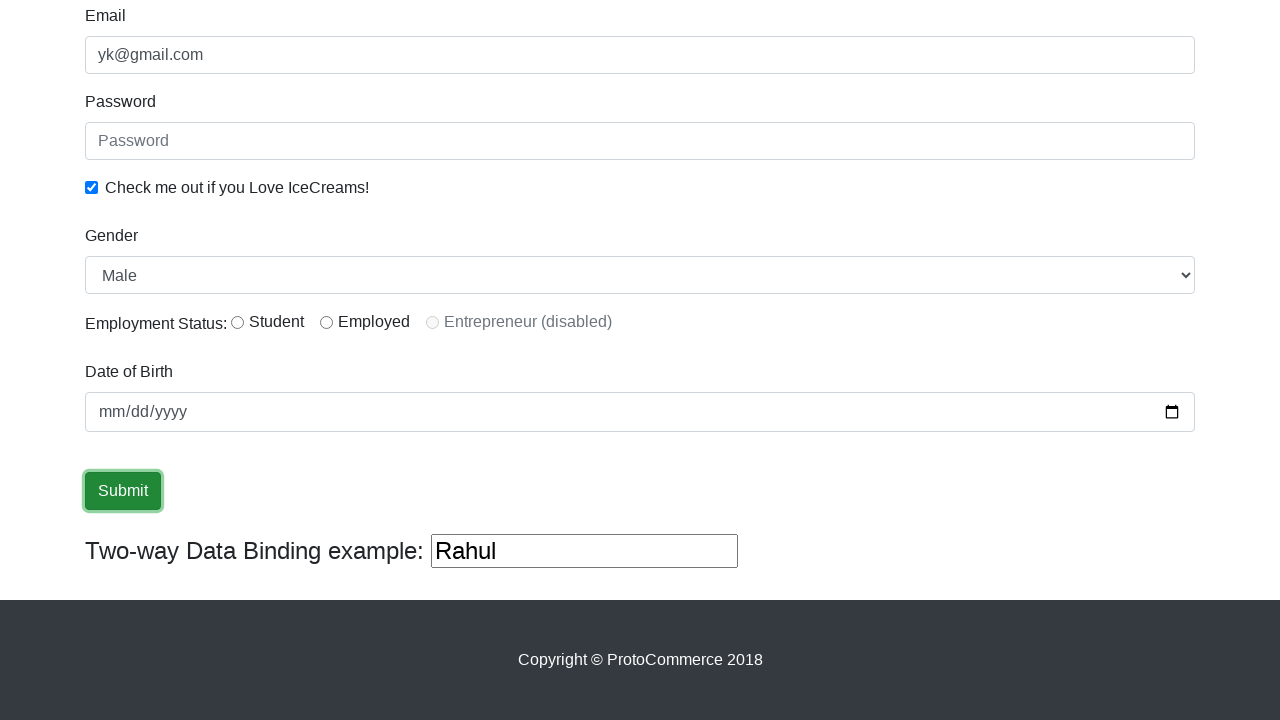

Verified 'success' text present in success message
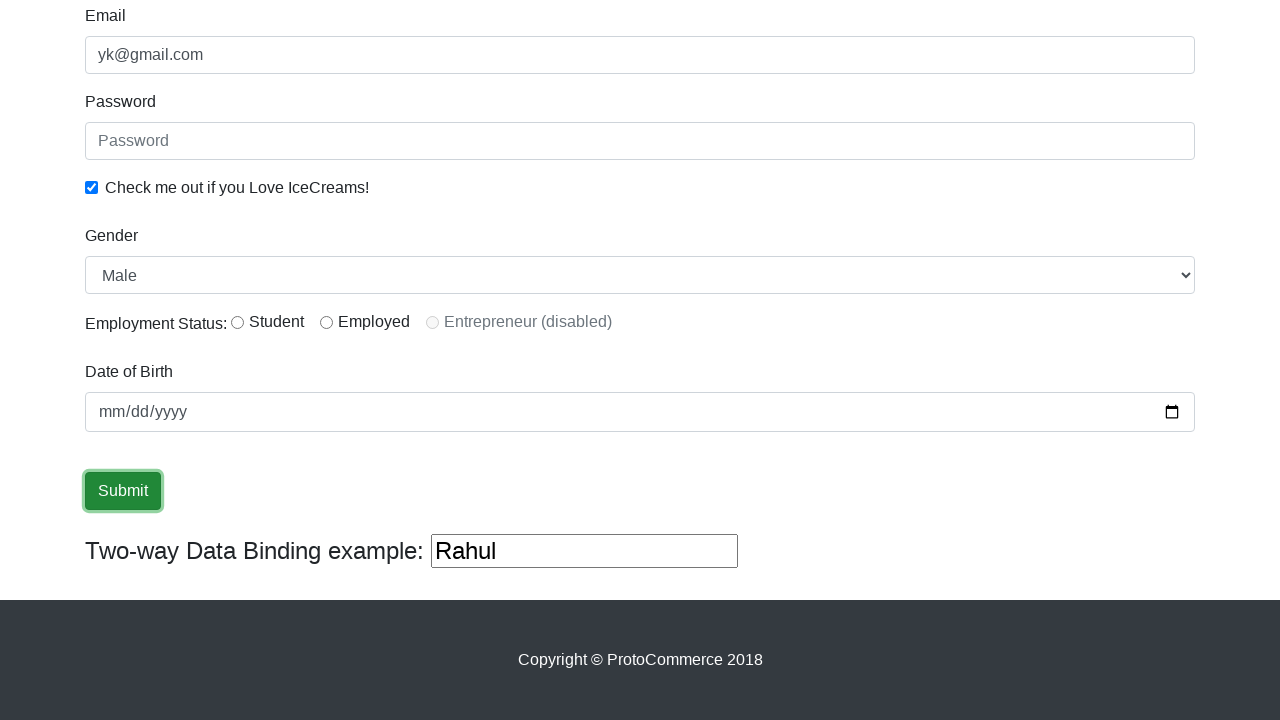

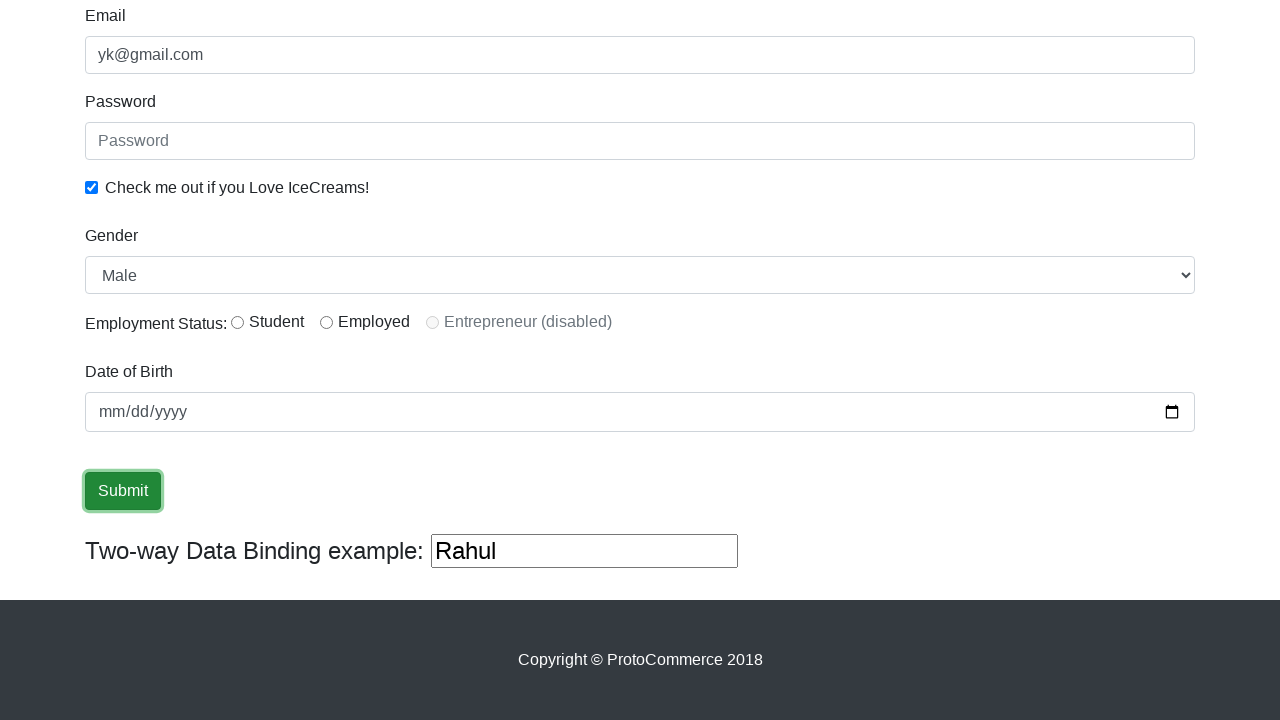